Tests clicking a button that has a dynamically generated ID on each page load, verifying the ability to locate elements by text content rather than static IDs.

Starting URL: http://uitestingplayground.com/dynamicid

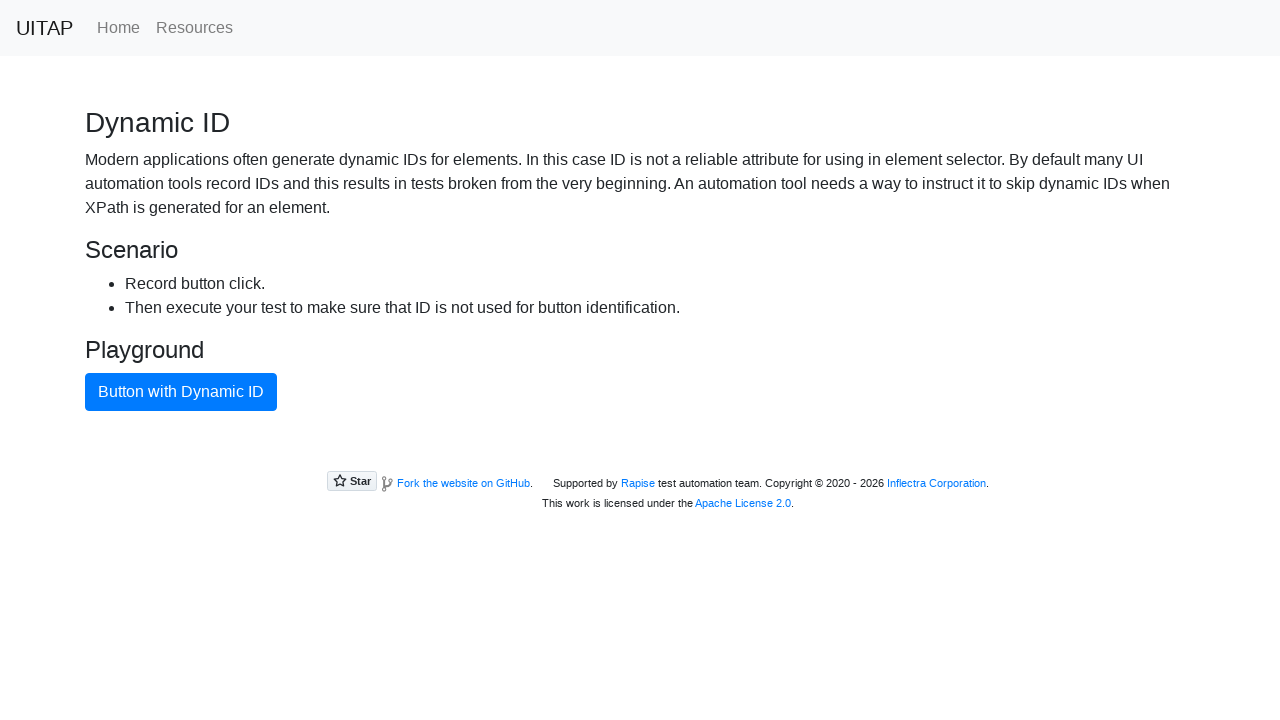

Clicked button with dynamic ID using text selector at (181, 392) on xpath=//button[text()="Button with Dynamic ID"]
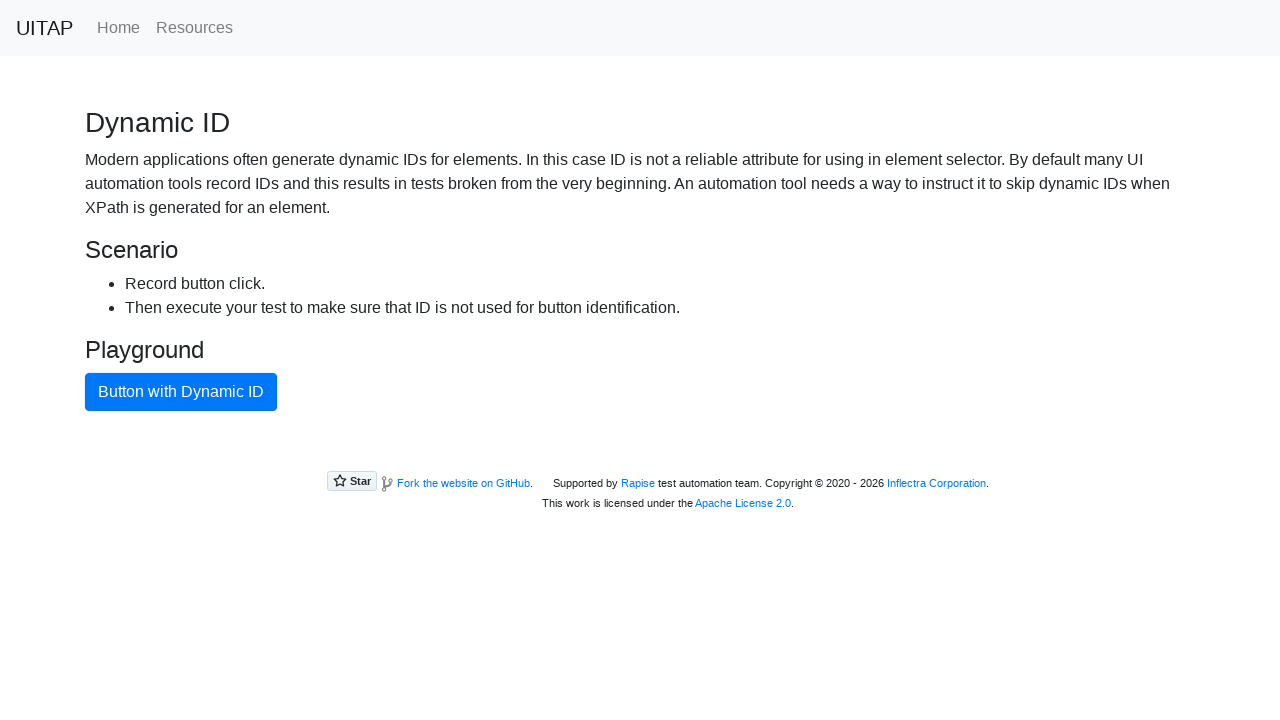

Waited 1 second to observe the action completion
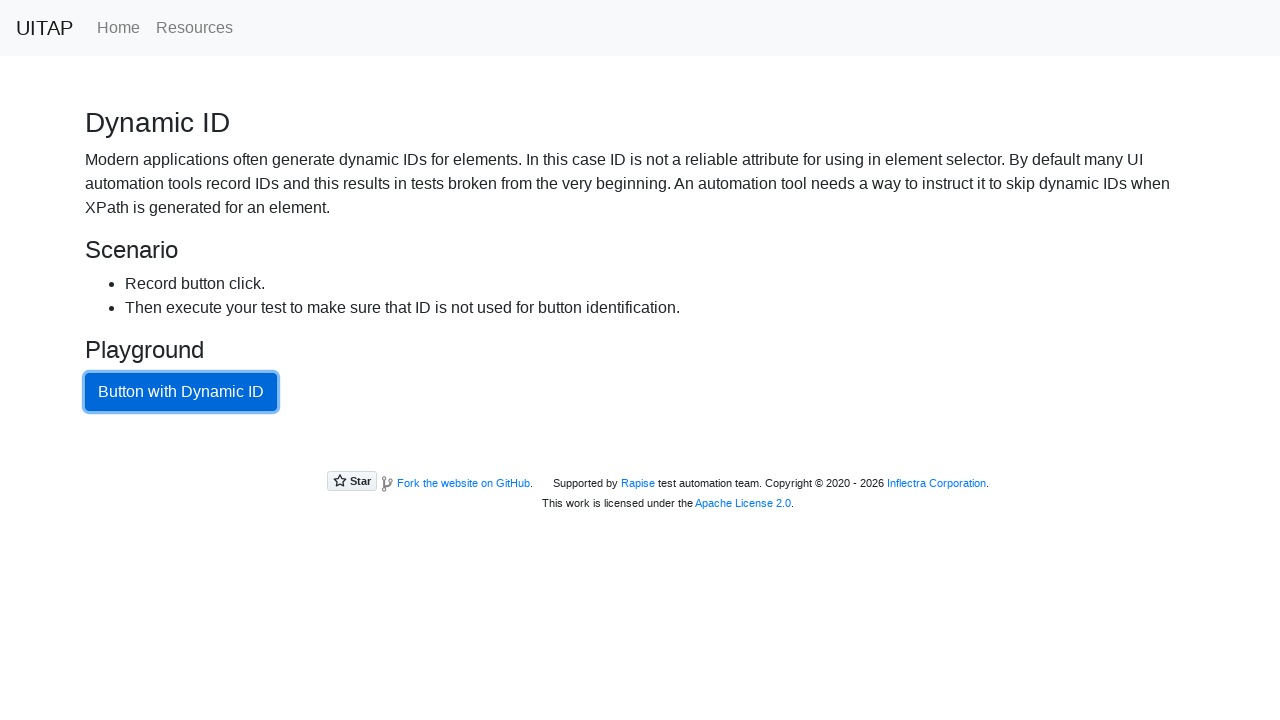

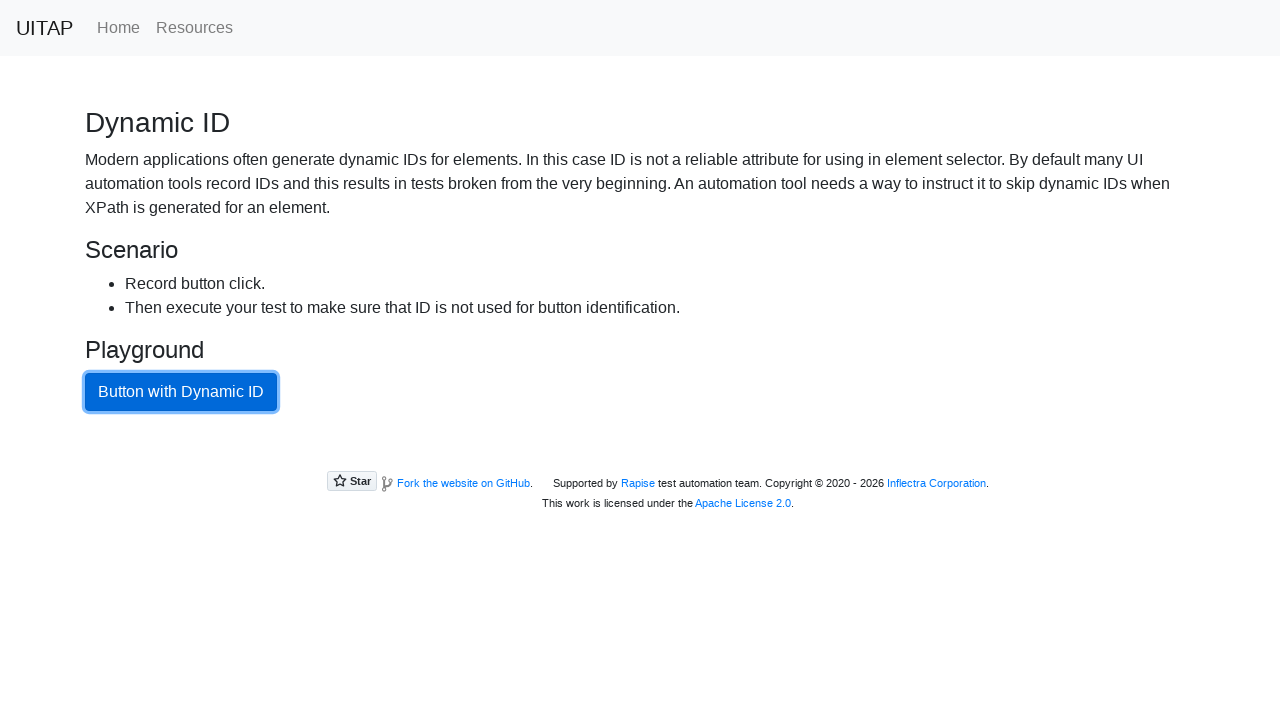